Tests browser navigation methods including back, forward, and refresh

Starting URL: https://www.cvs.com/

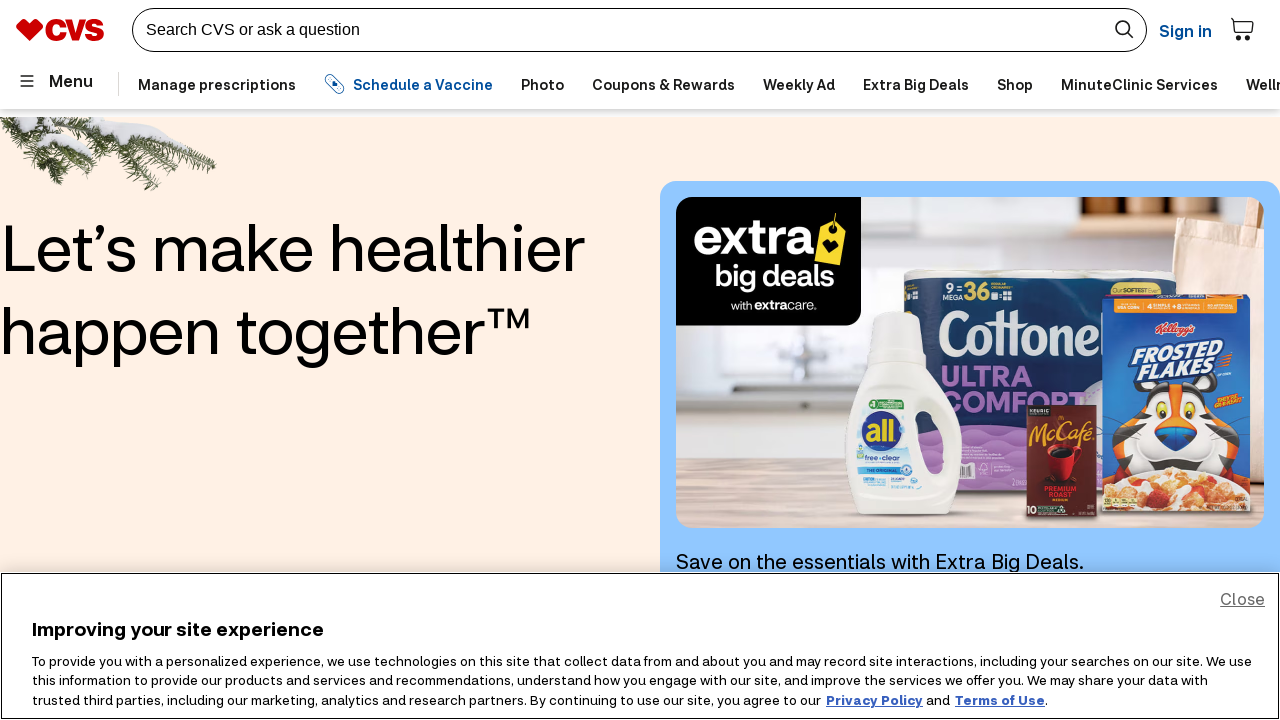

Navigated back from CVS page
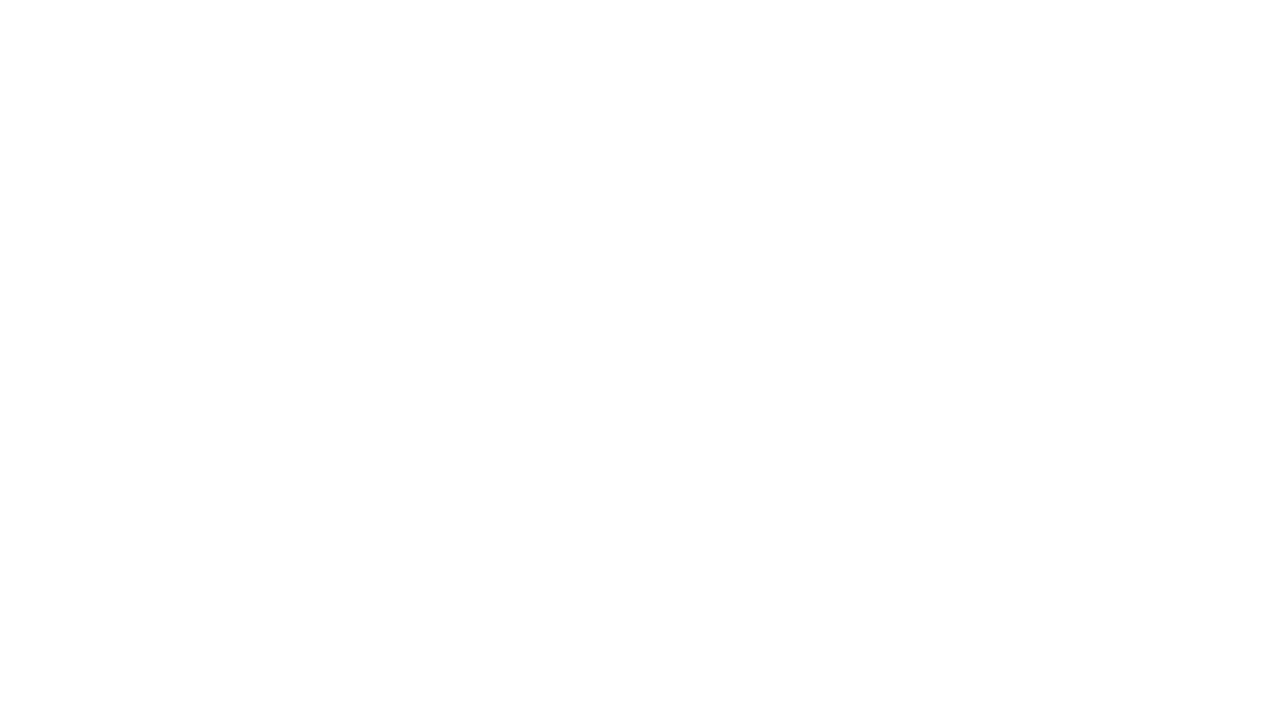

Navigated forward to CVS page
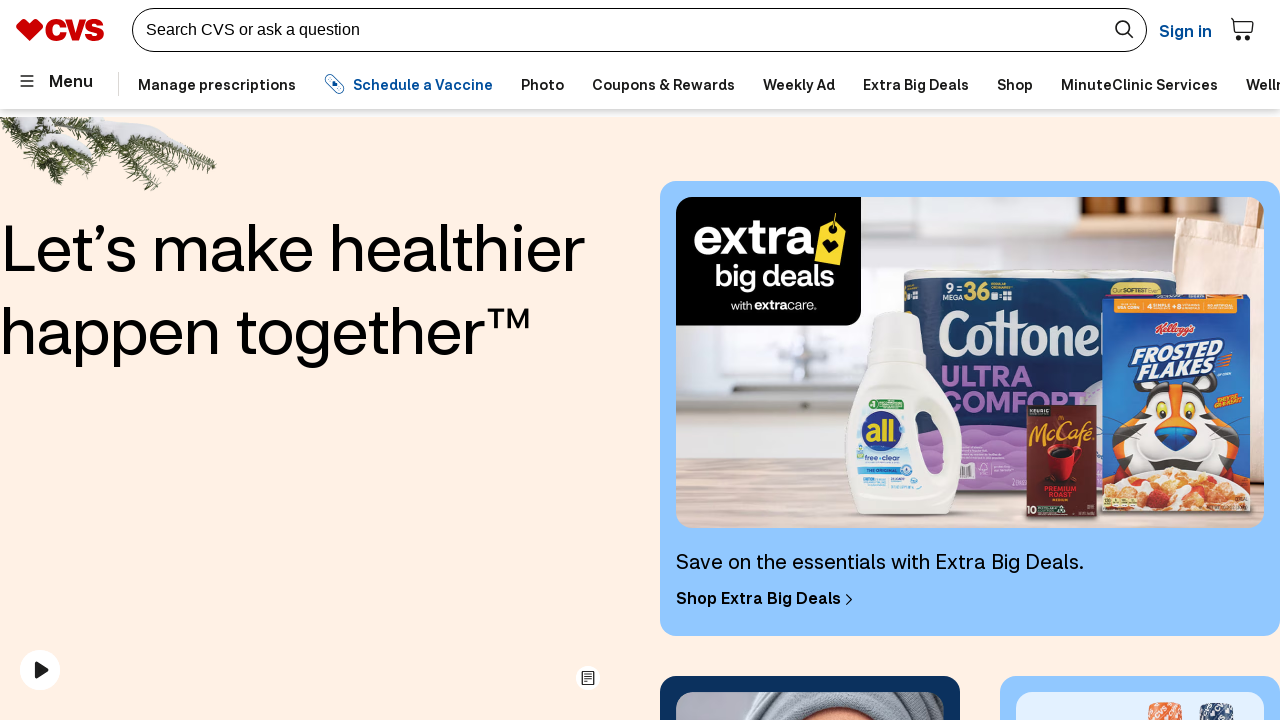

Refreshed the CVS page
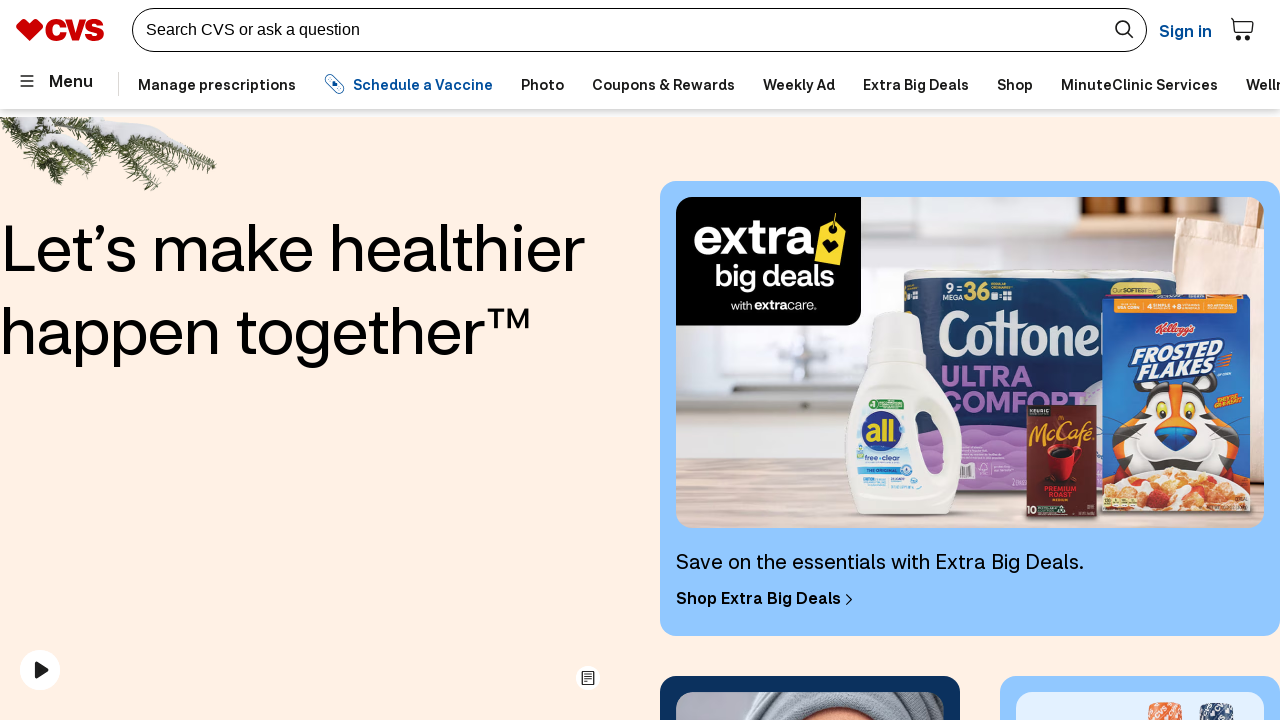

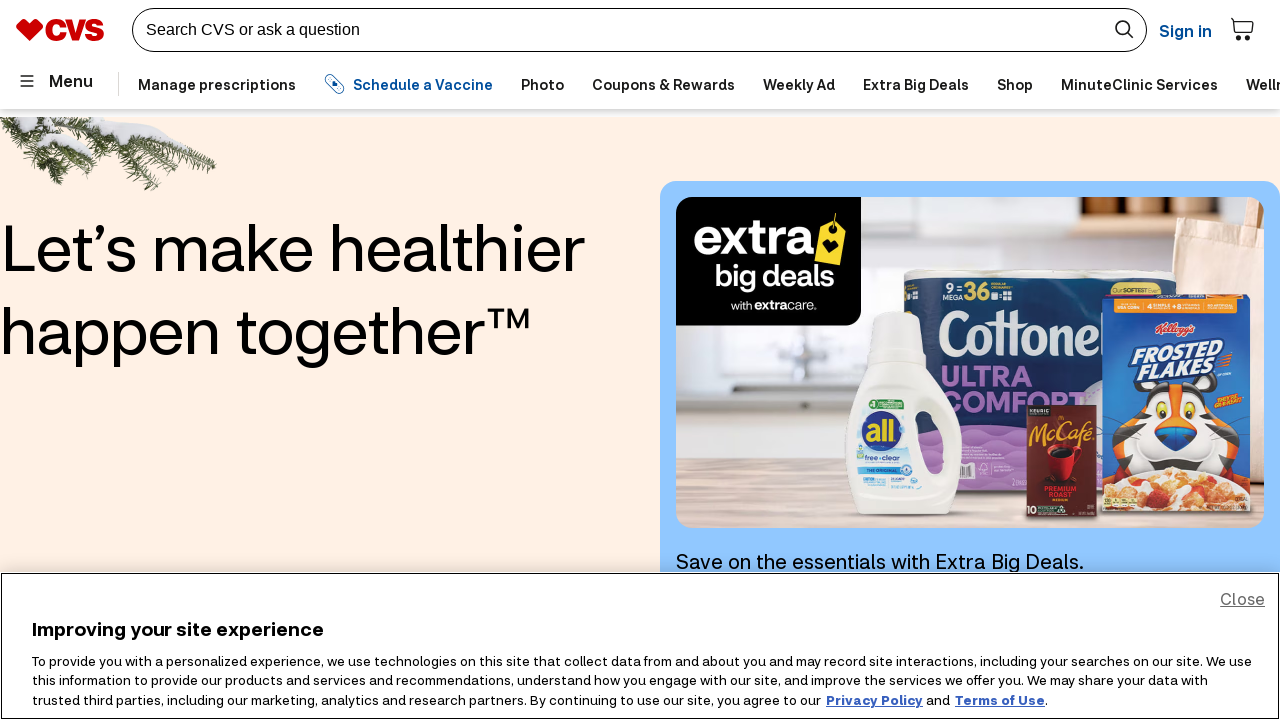